Tests autocomplete functionality by typing a partial query and navigating through suggestions using keyboard arrow keys

Starting URL: https://rahulshettyacademy.com/AutomationPractice/

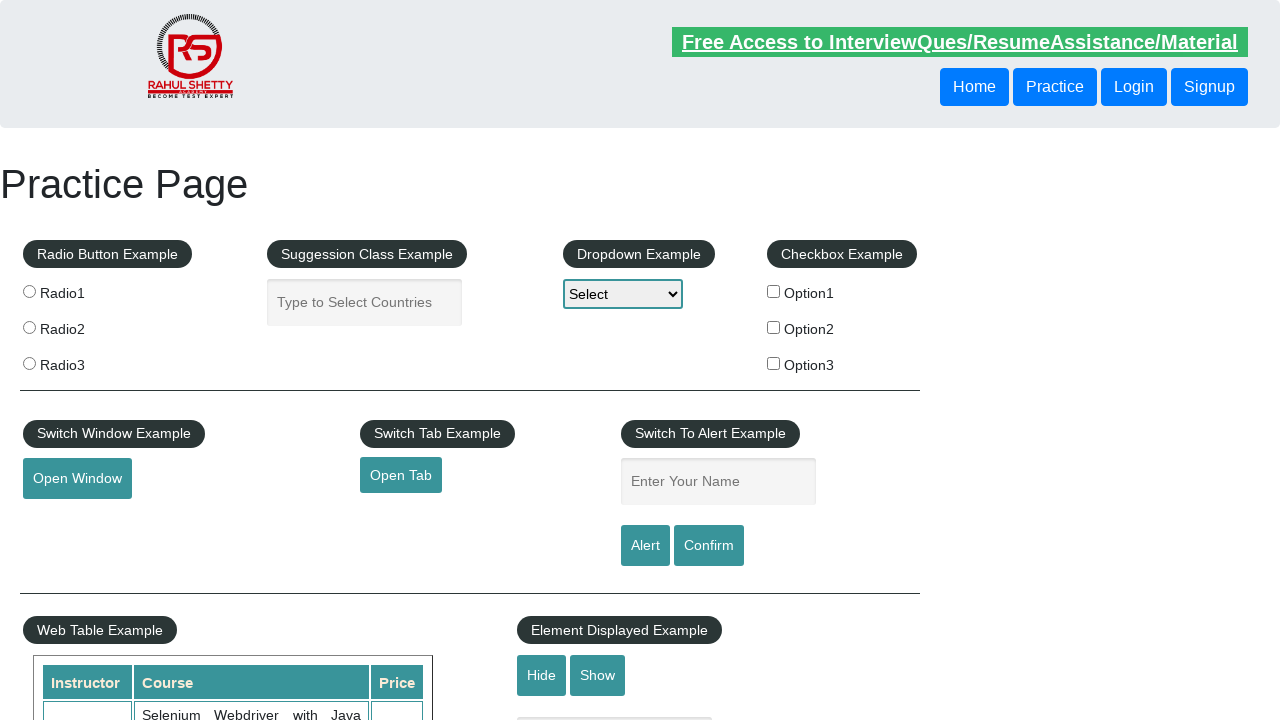

Filled autocomplete input with partial query 'ind' on #autocomplete
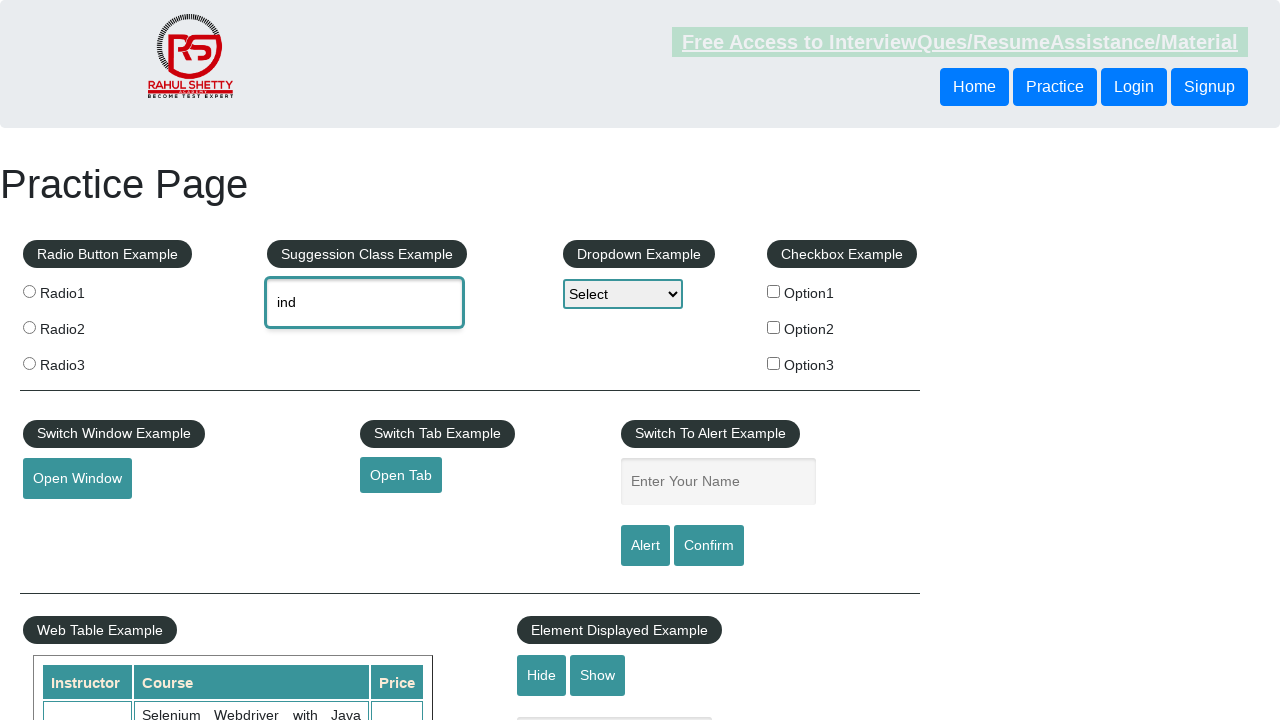

Waited 2000ms for autocomplete suggestions to appear
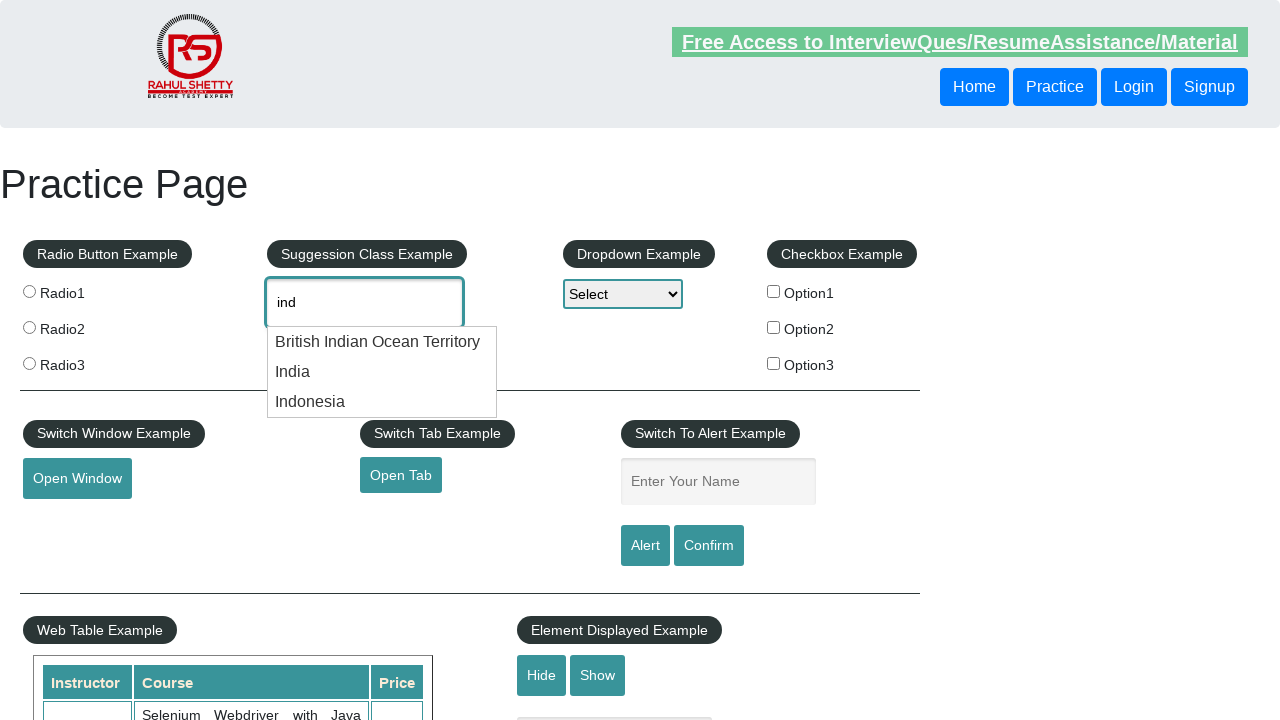

Pressed ArrowDown to navigate to first suggestion on #autocomplete
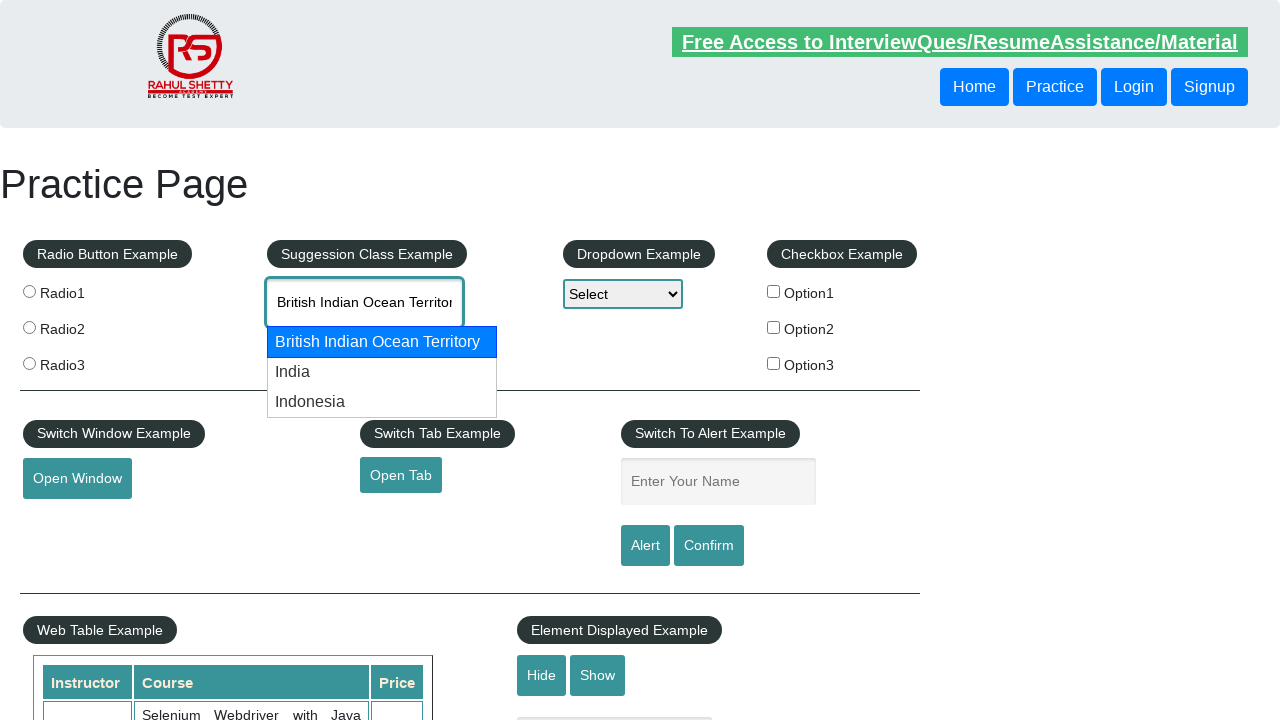

Pressed ArrowDown to navigate to second suggestion on #autocomplete
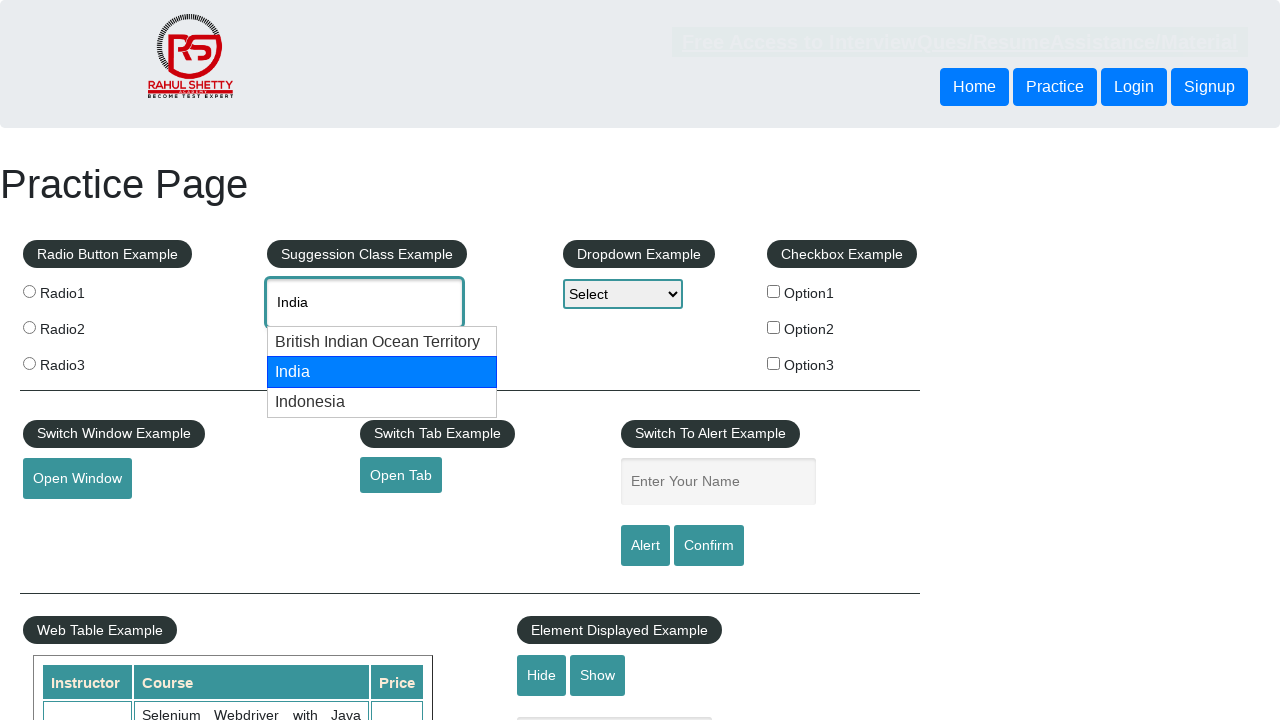

Verified autocomplete field has selected value with more than 3 characters
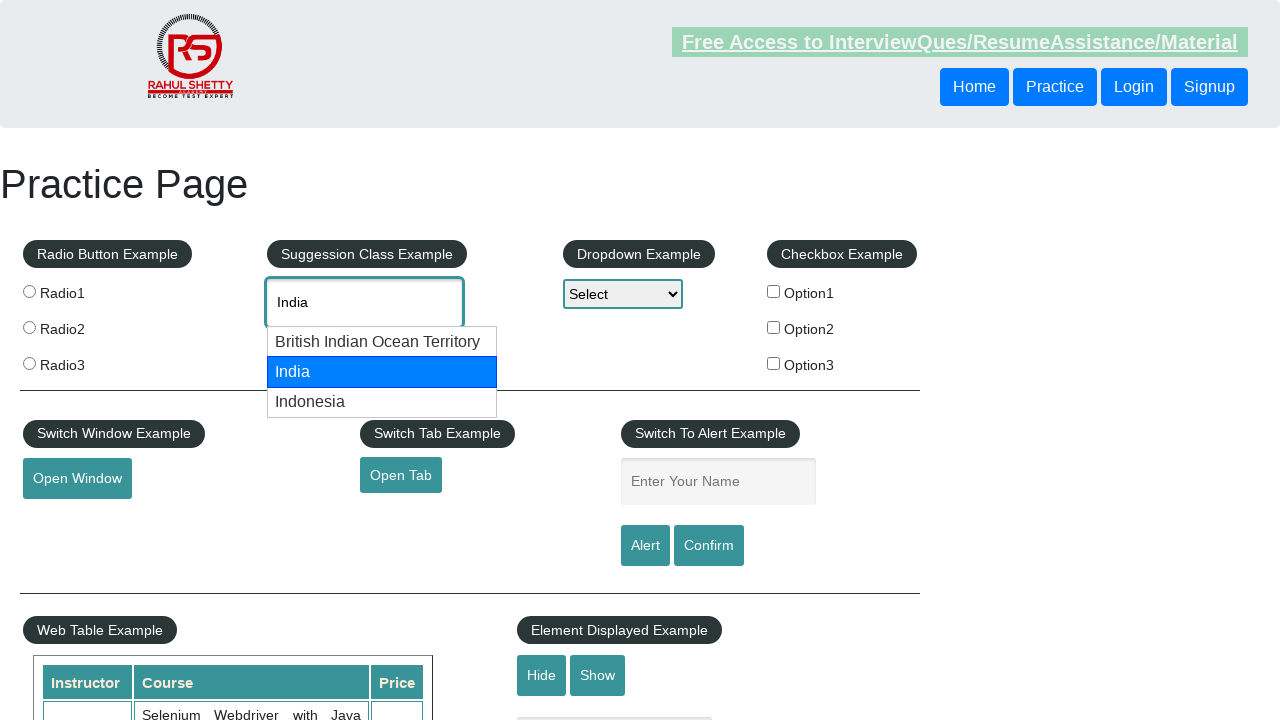

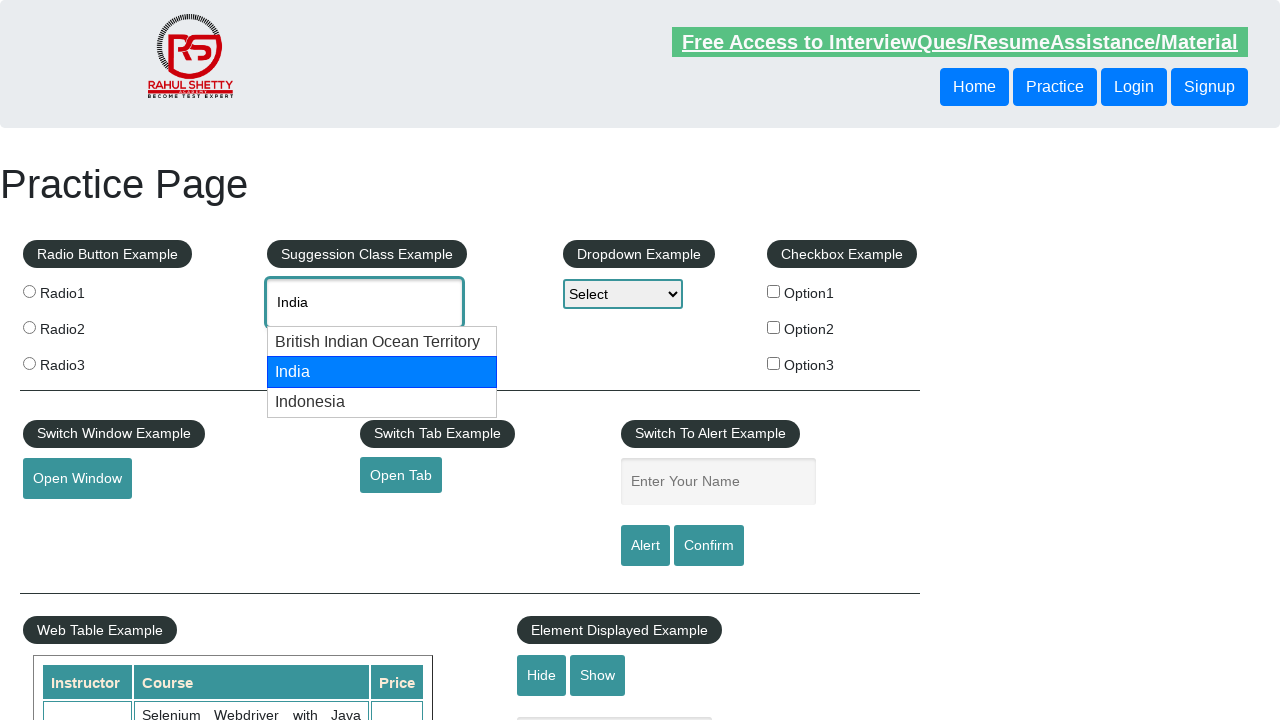